Tests dropdown selection functionality by selecting different options

Starting URL: https://the-internet.herokuapp.com/

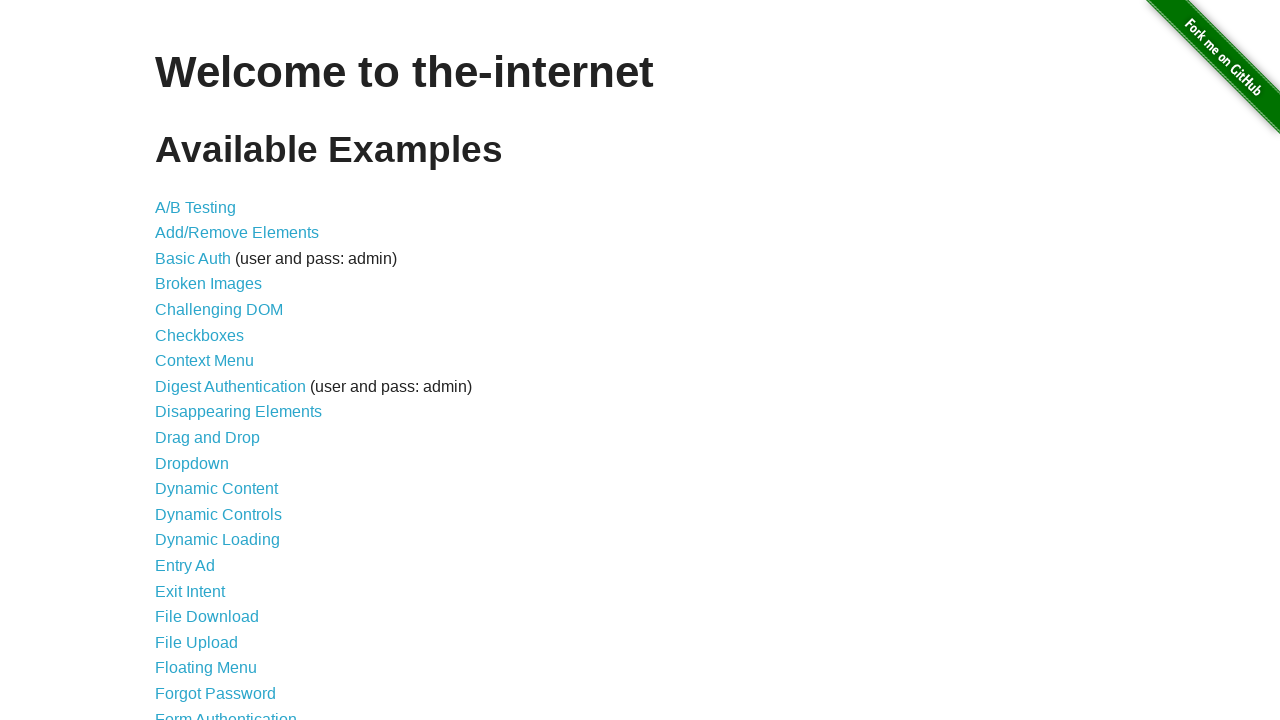

Clicked link to navigate to dropdown page at (192, 463) on a[href='/dropdown']
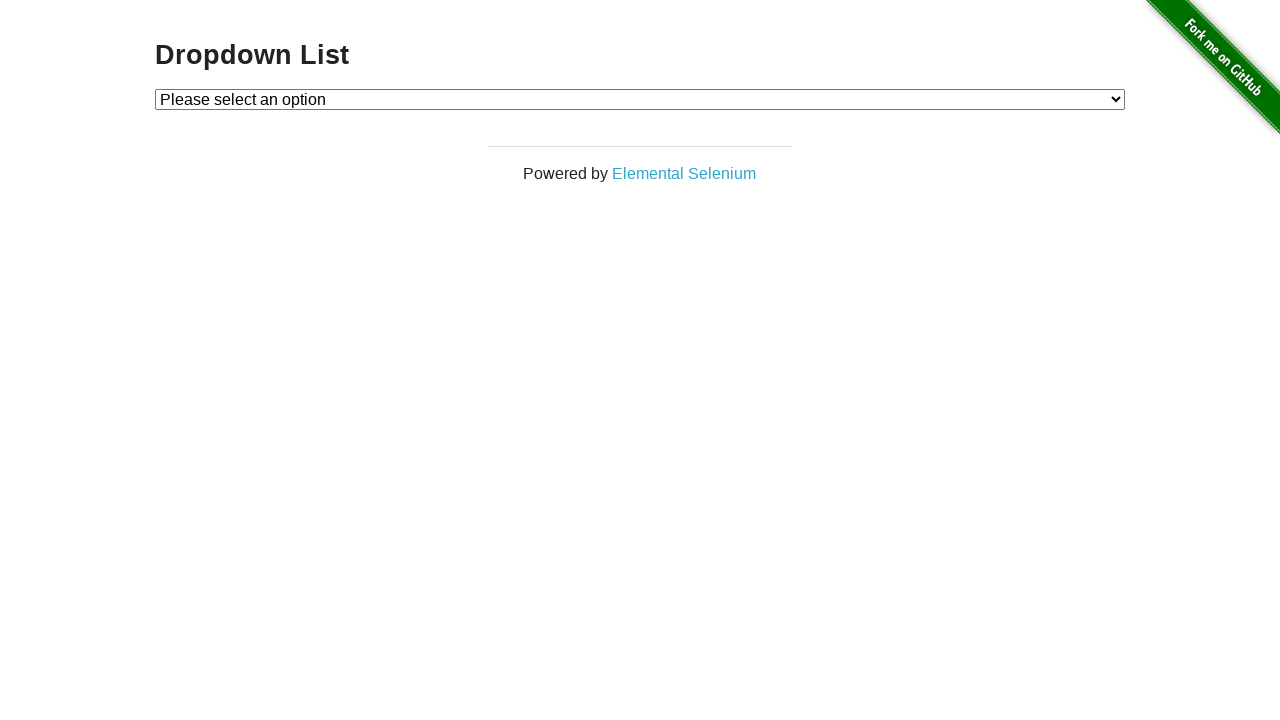

Clicked dropdown to open it at (640, 99) on select#dropdown
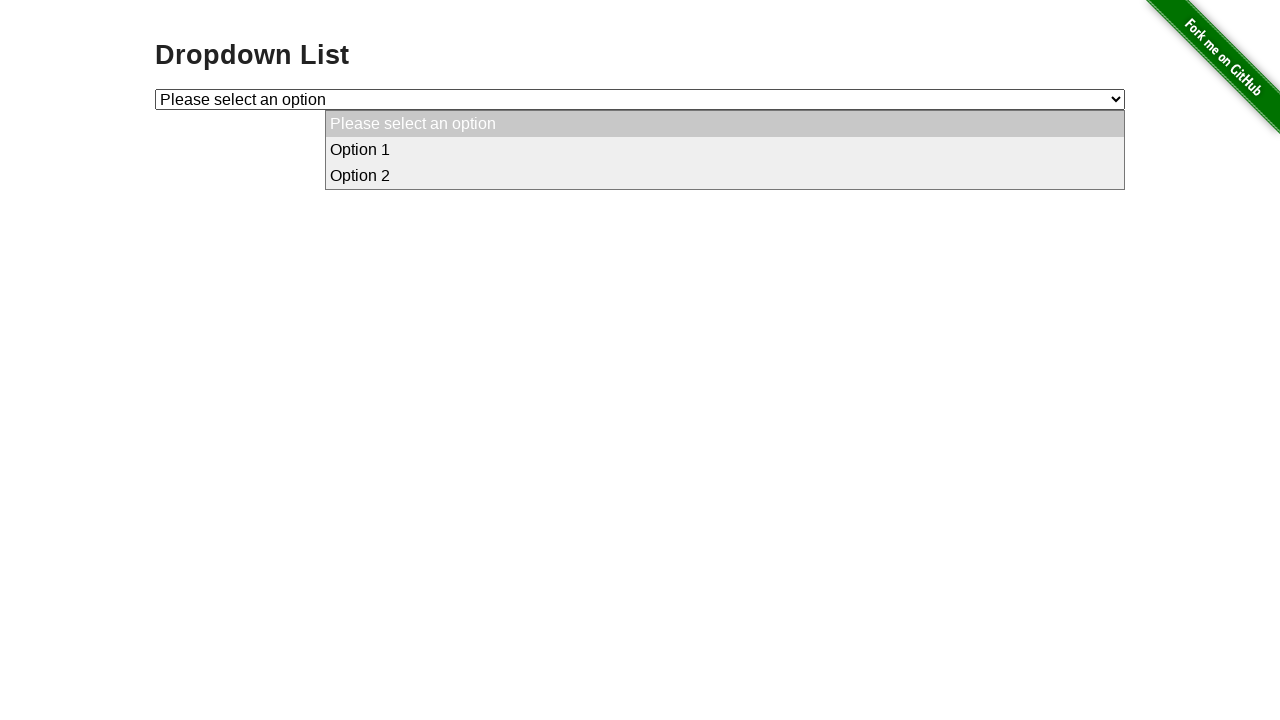

Selected option 1 from dropdown on select#dropdown
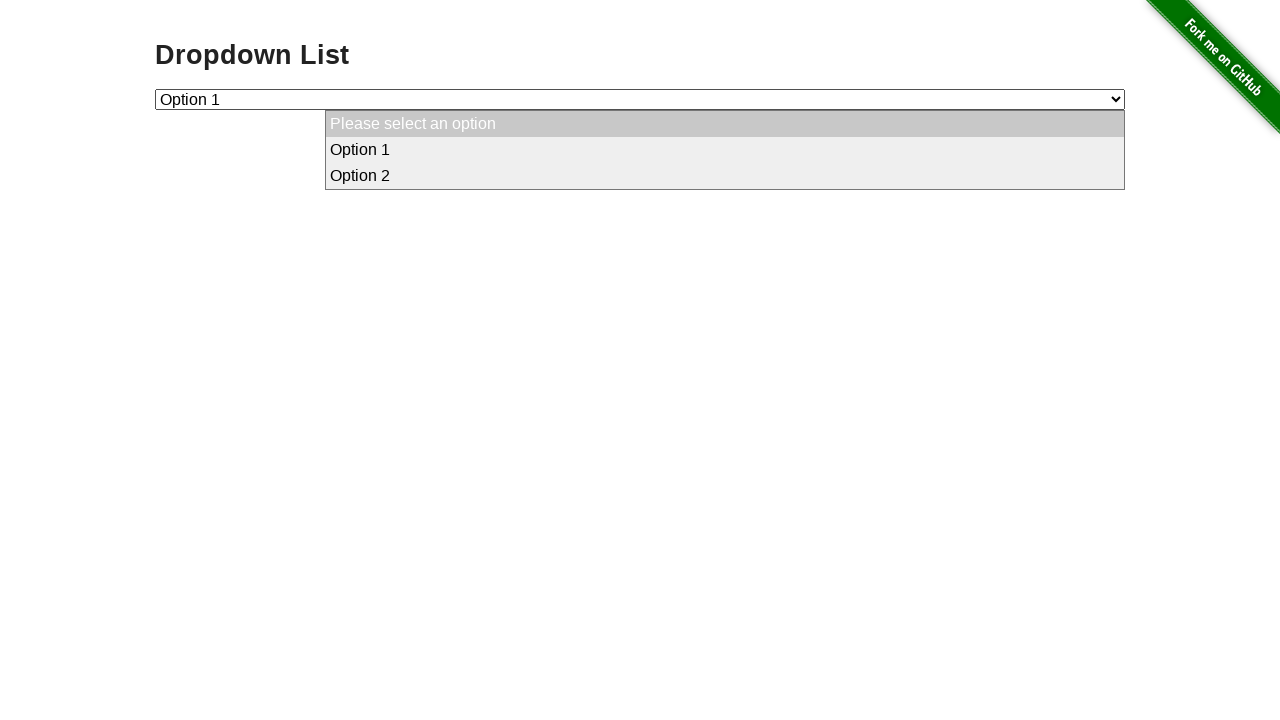

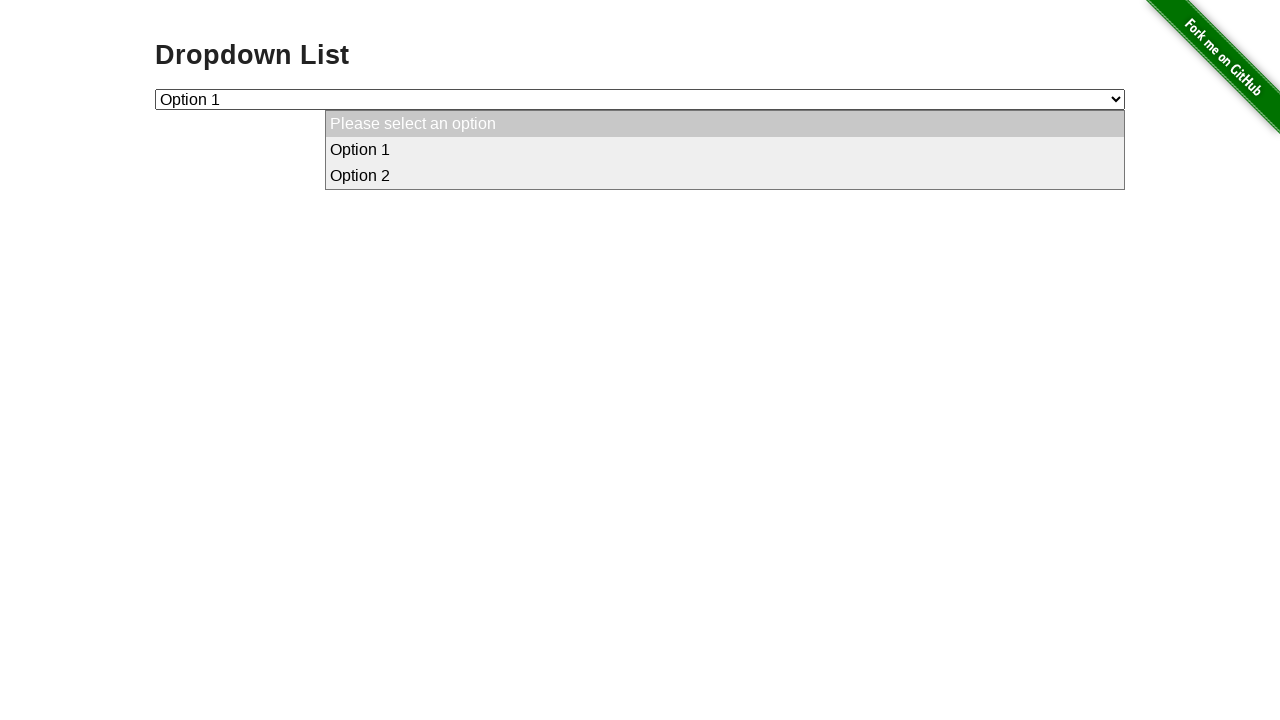